Clicks on the EDUCATION link and verifies navigation to the education section

Starting URL: https://www.mihastrehovec.si/

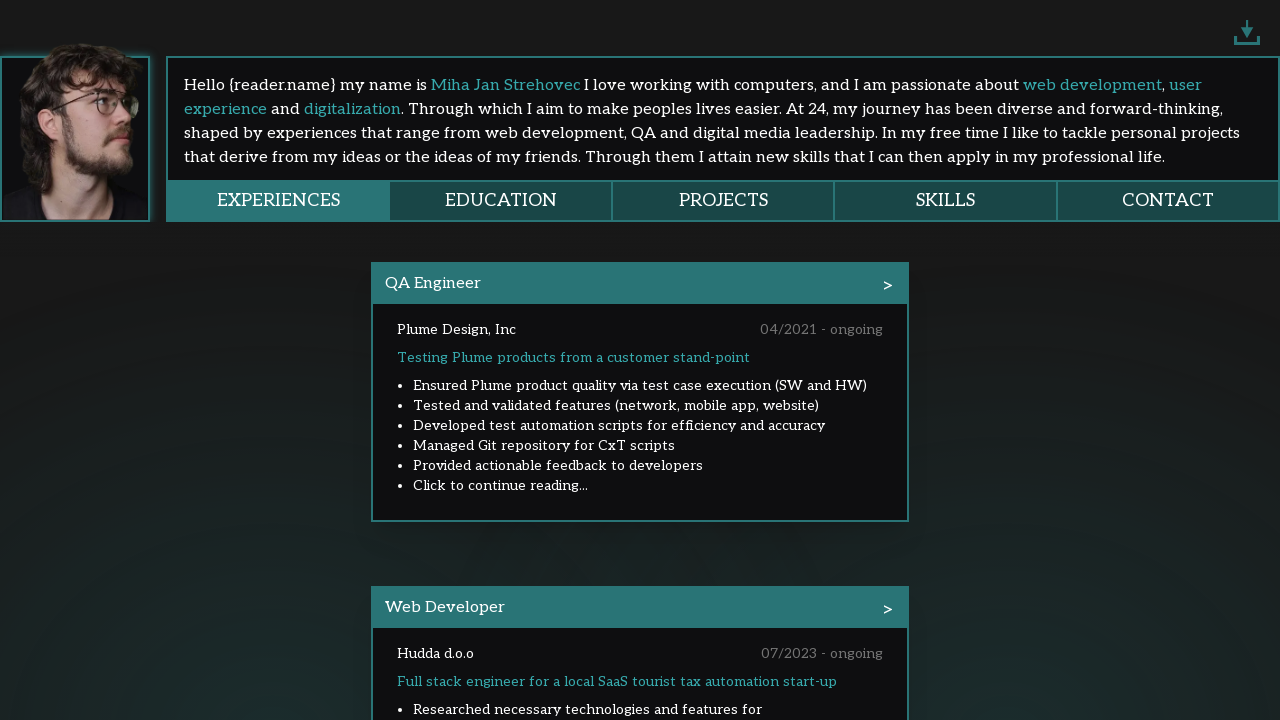

Clicked on the EDUCATION link at (502, 200) on internal:role=link[name="EDUCATION"i]
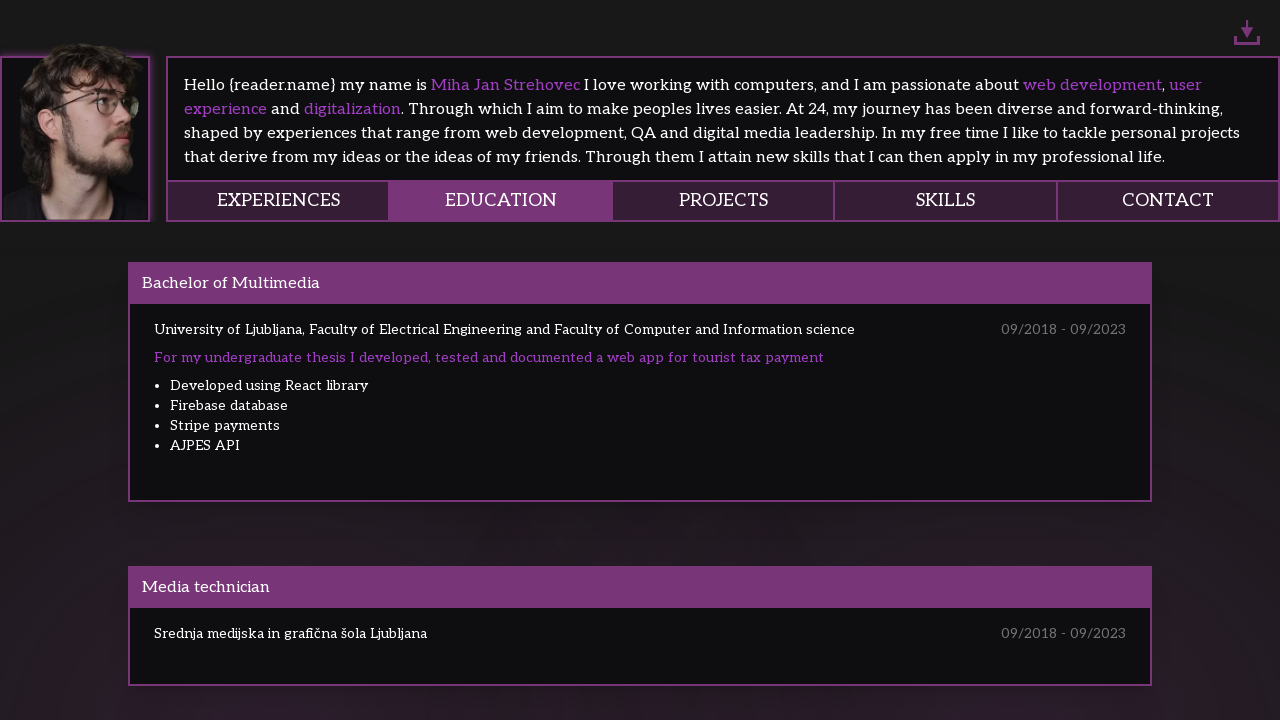

Education page loaded and DOM content ready
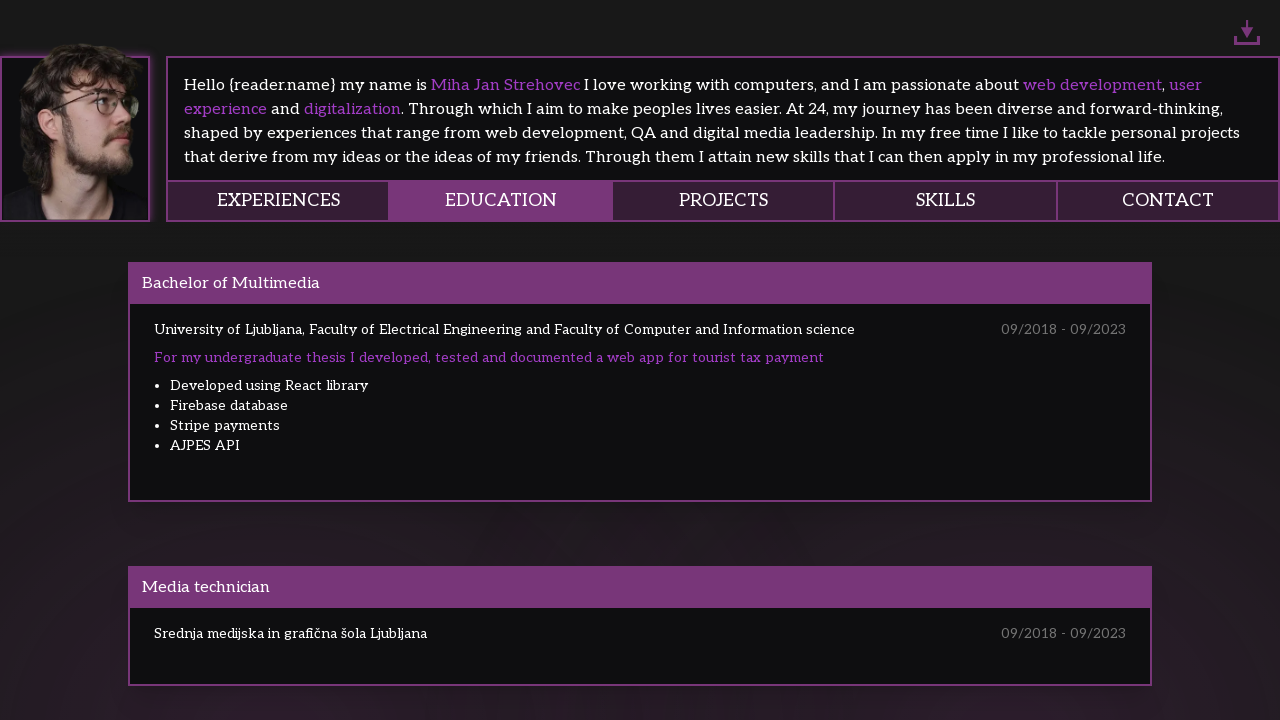

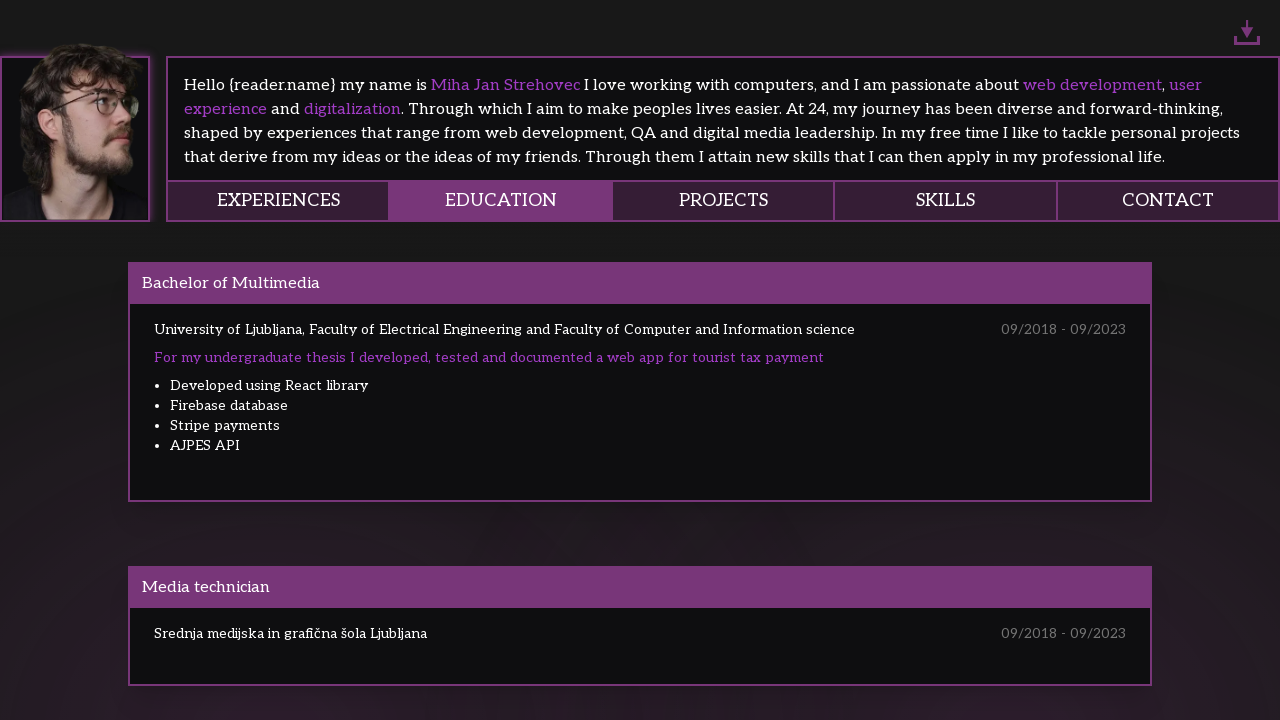